Tests that clicking the round trip radio button enables a related div element by verifying the style attribute changes to indicate visibility/enabled state.

Starting URL: https://rahulshettyacademy.com/dropdownsPractise/

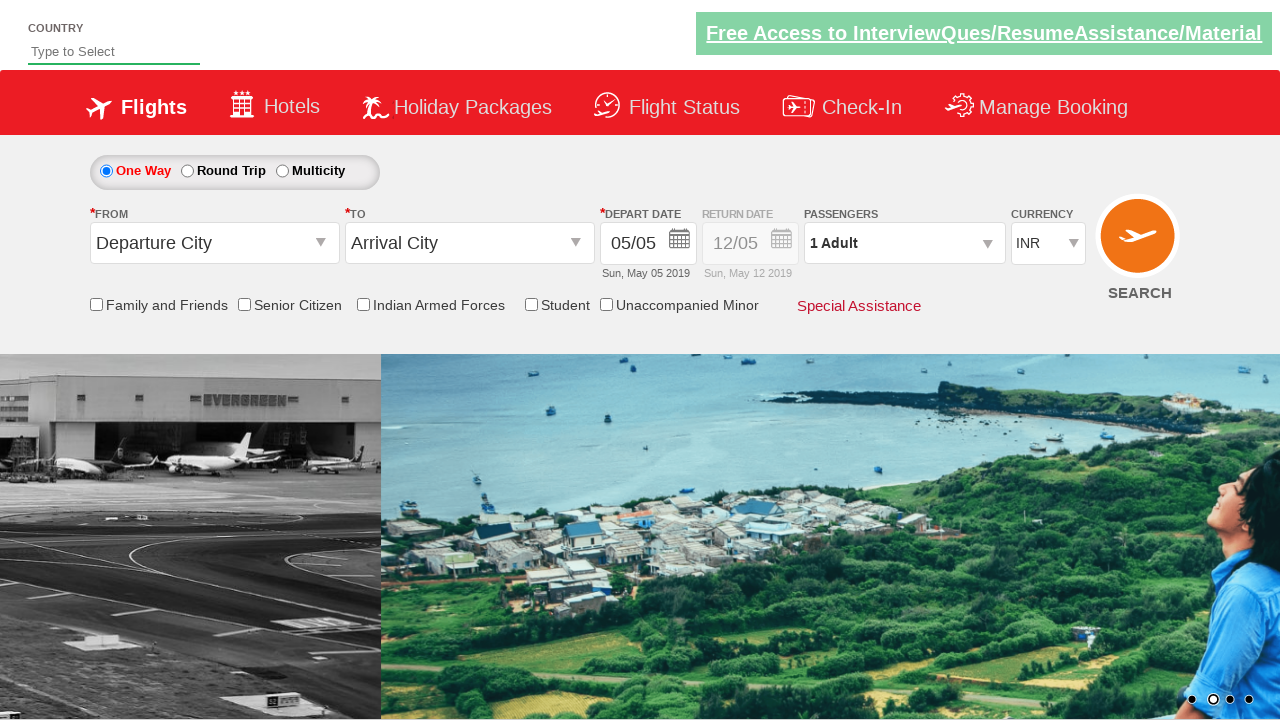

Navigated to https://rahulshettyacademy.com/dropdownsPractise/
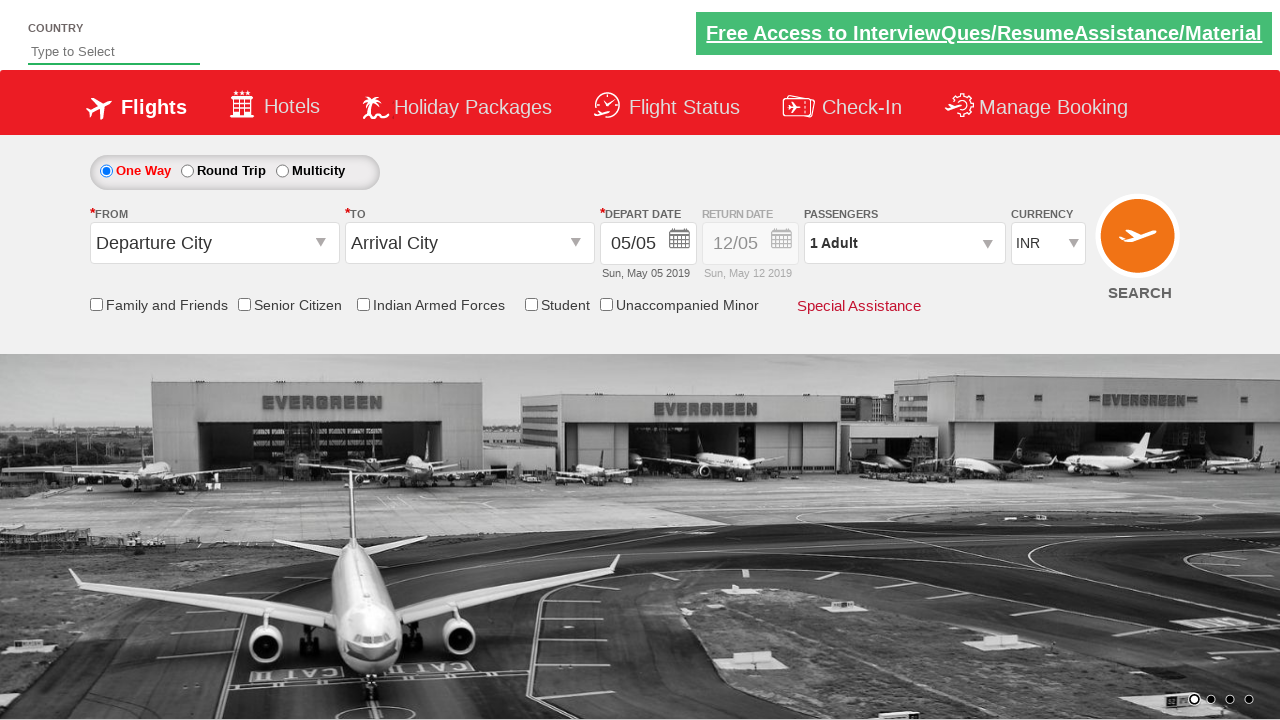

Clicked the round trip radio button at (187, 171) on #ctl00_mainContent_rbtnl_Trip_1
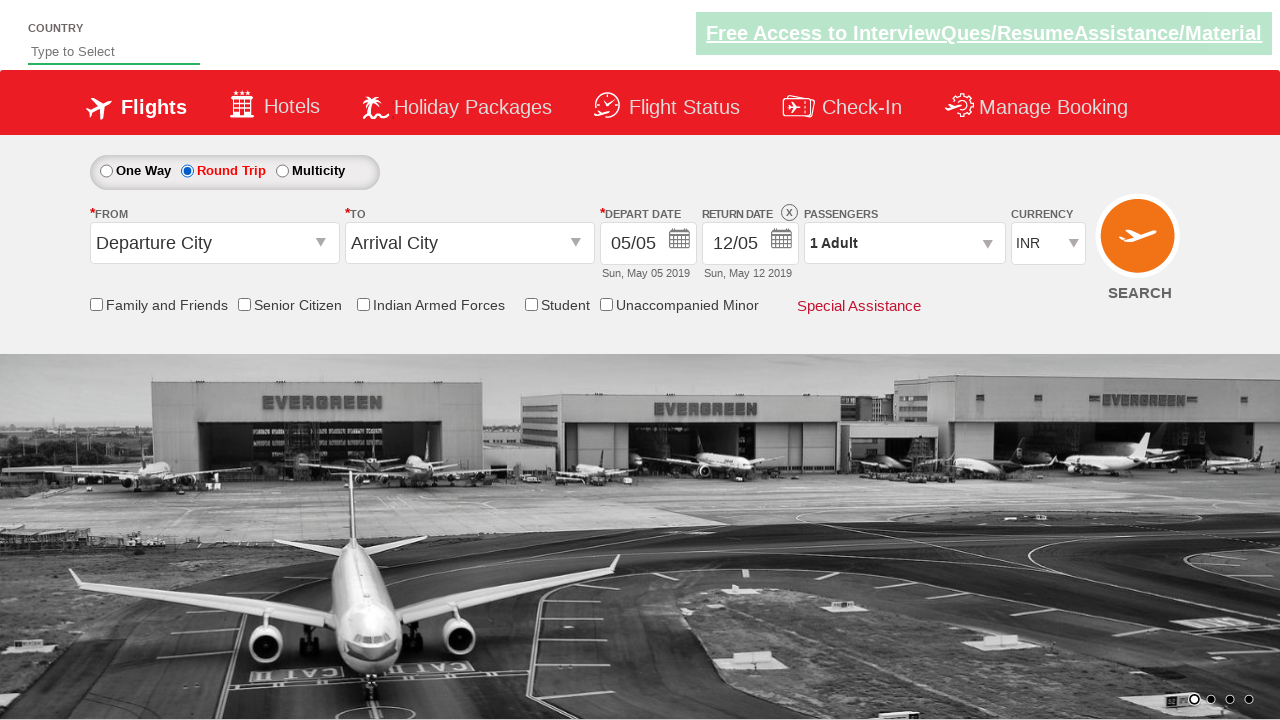

Waited for the related div element to become visible
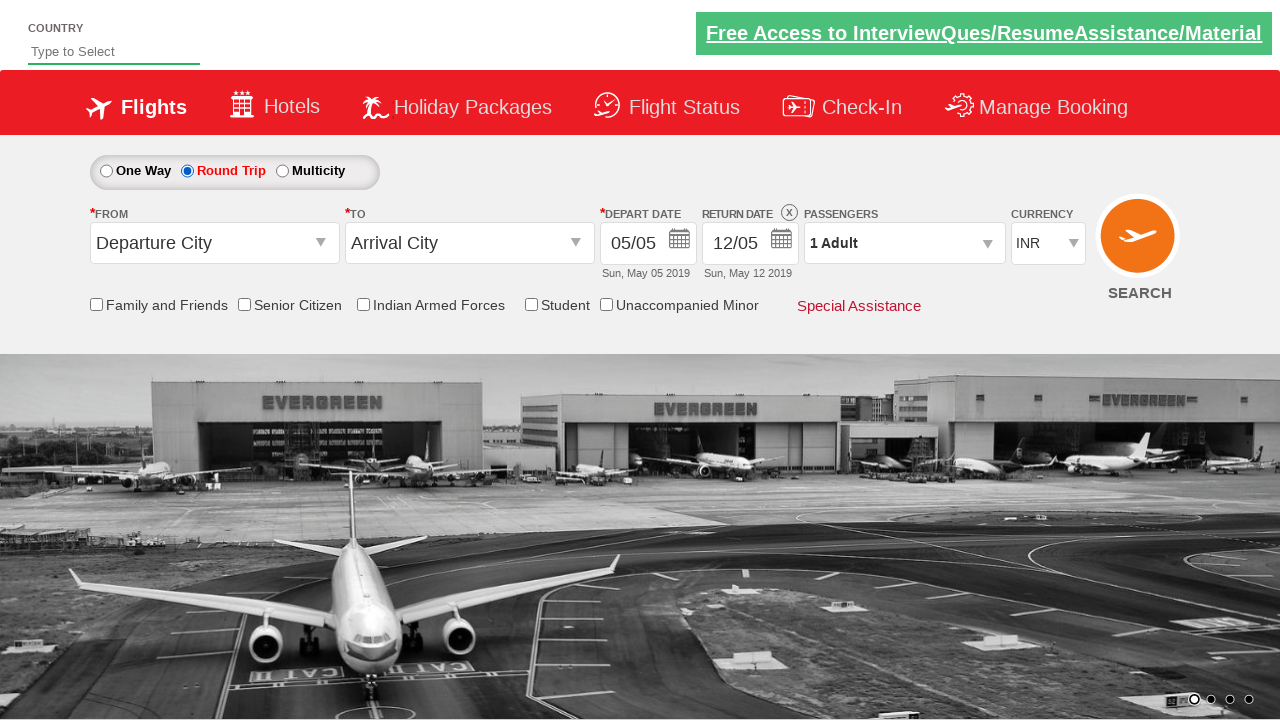

Retrieved style attribute from Div1 element
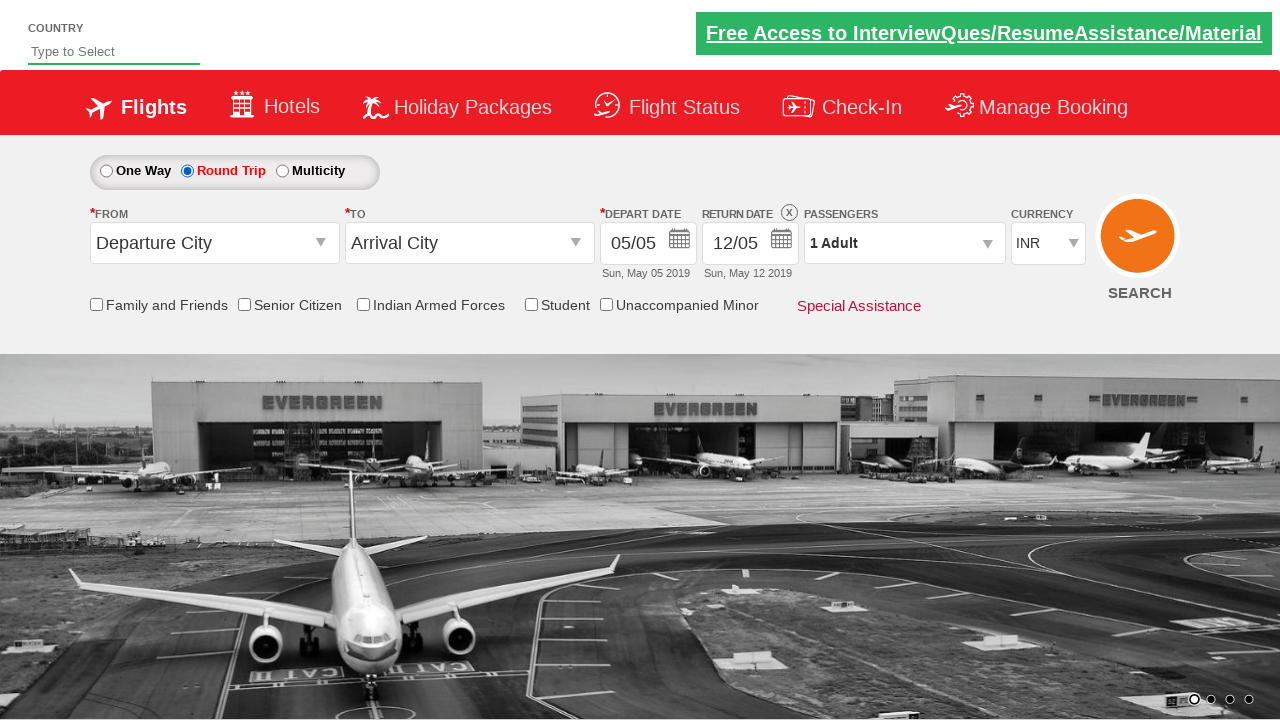

Verified that Div1 style attribute contains '1' indicating enabled state
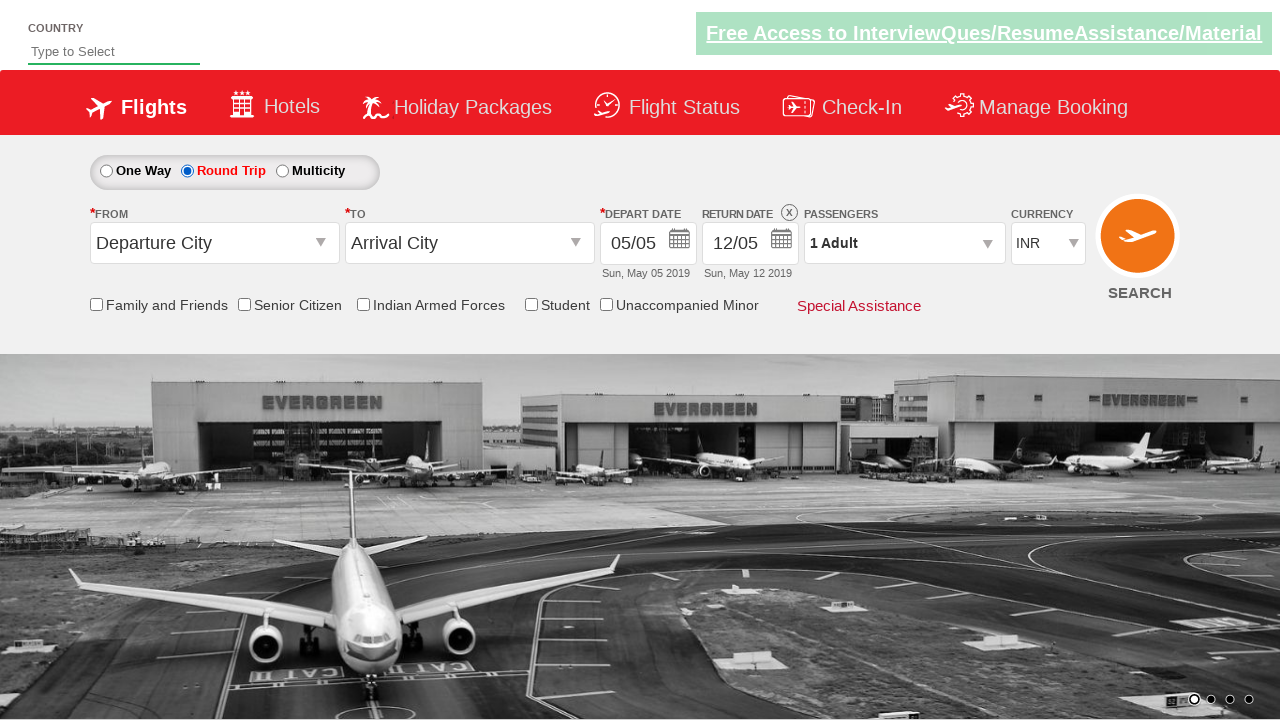

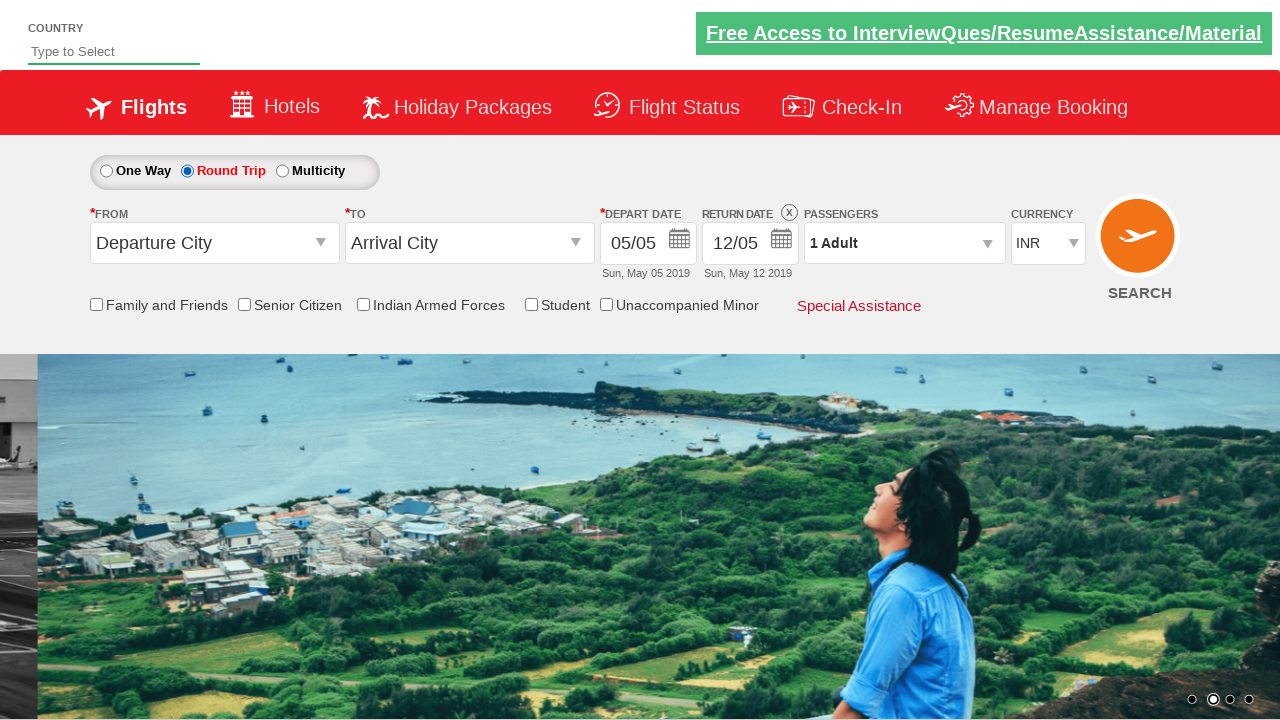